Navigates to a product page on shoppersstack.com and clicks the compare button to add the product to comparison.

Starting URL: http://shoppersstack.com/products_page/23

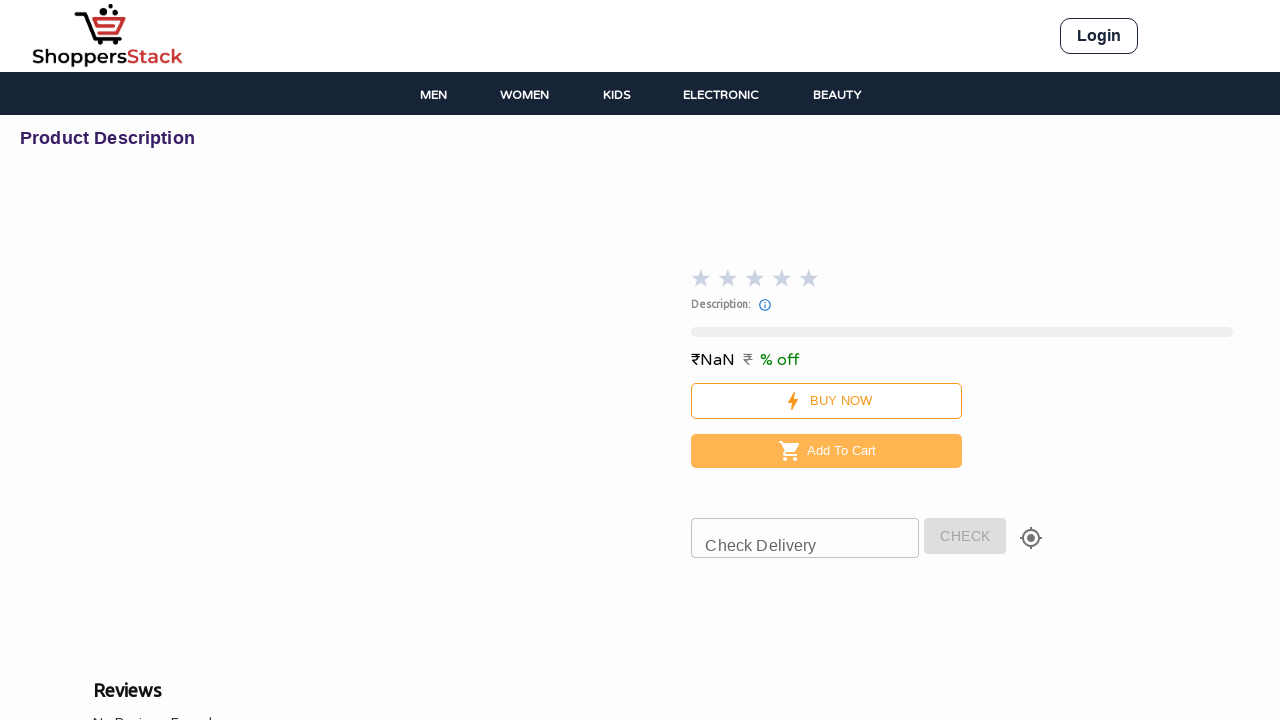

Waited for page to fully load (networkidle state)
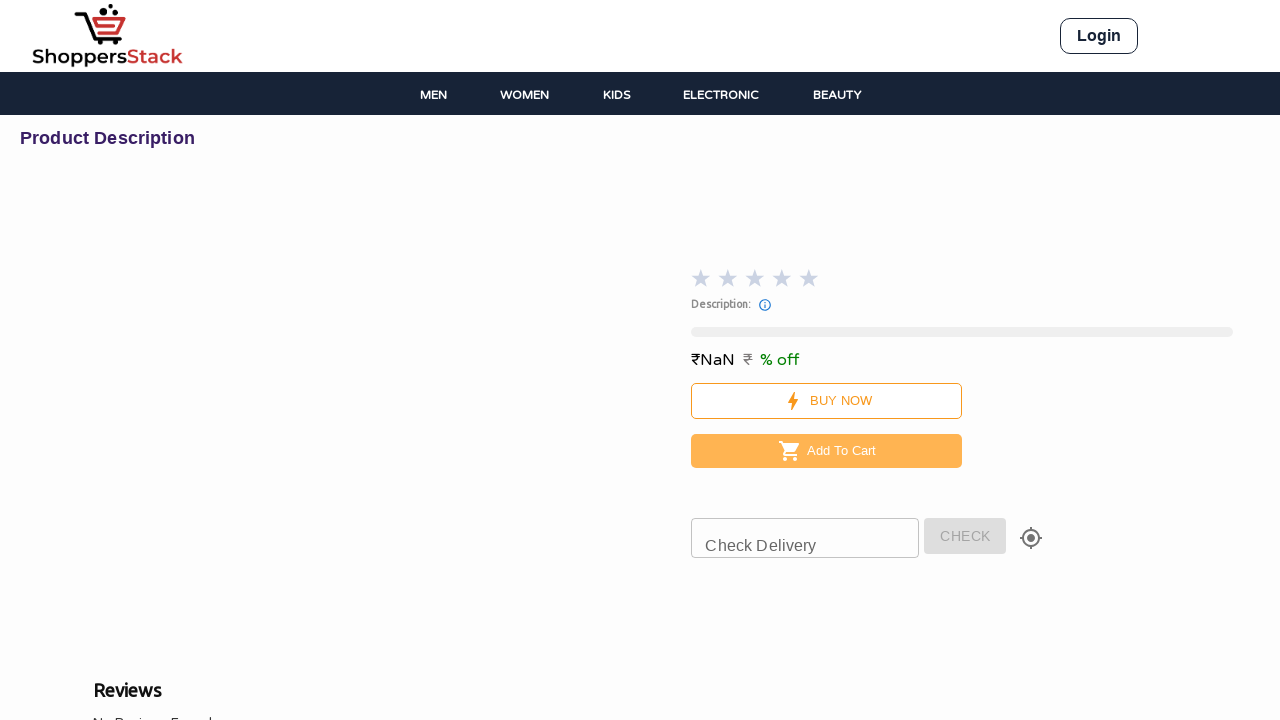

Clicked the compare button to add product to comparison at (765, 305) on #compare
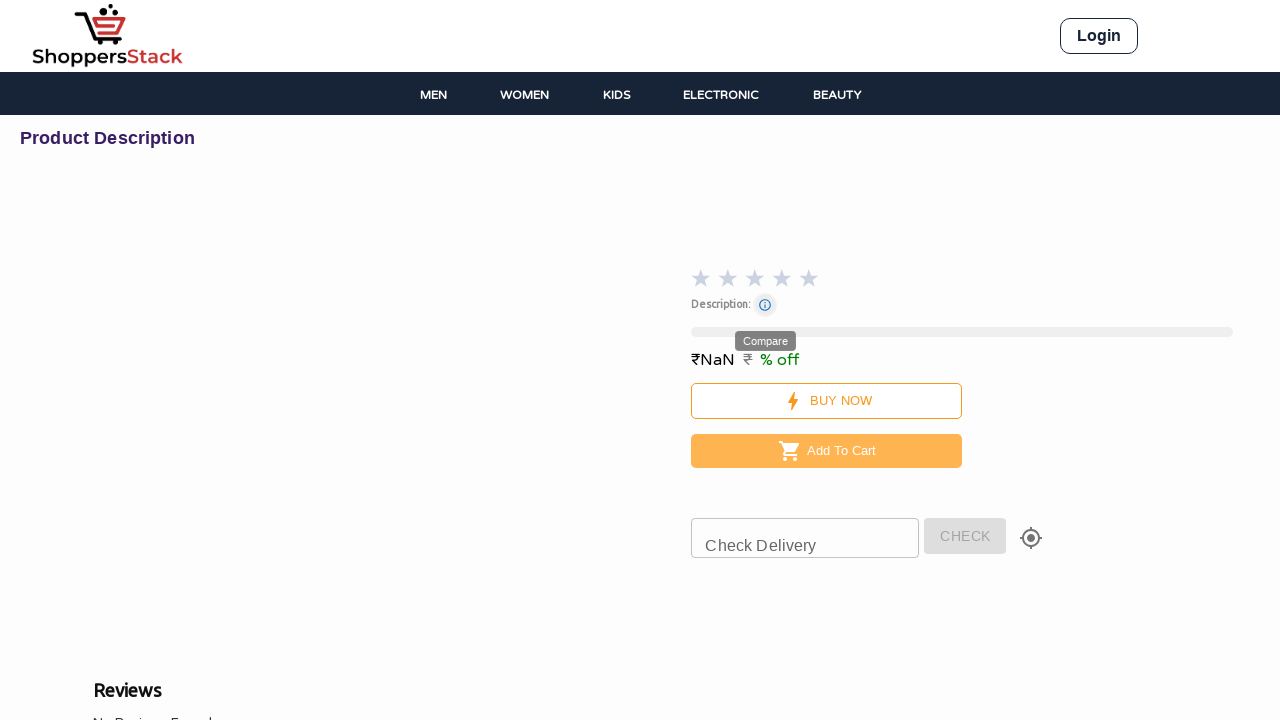

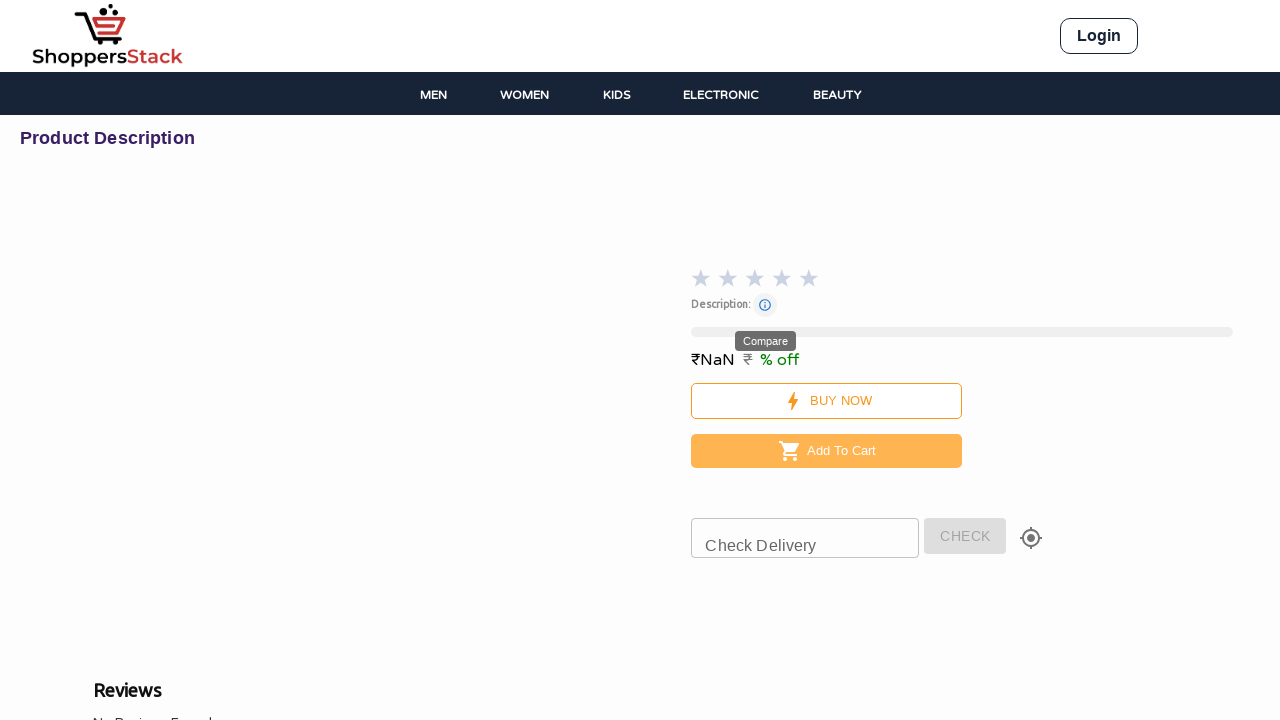